Tests that entered text is trimmed when editing a todo item

Starting URL: https://demo.playwright.dev/todomvc

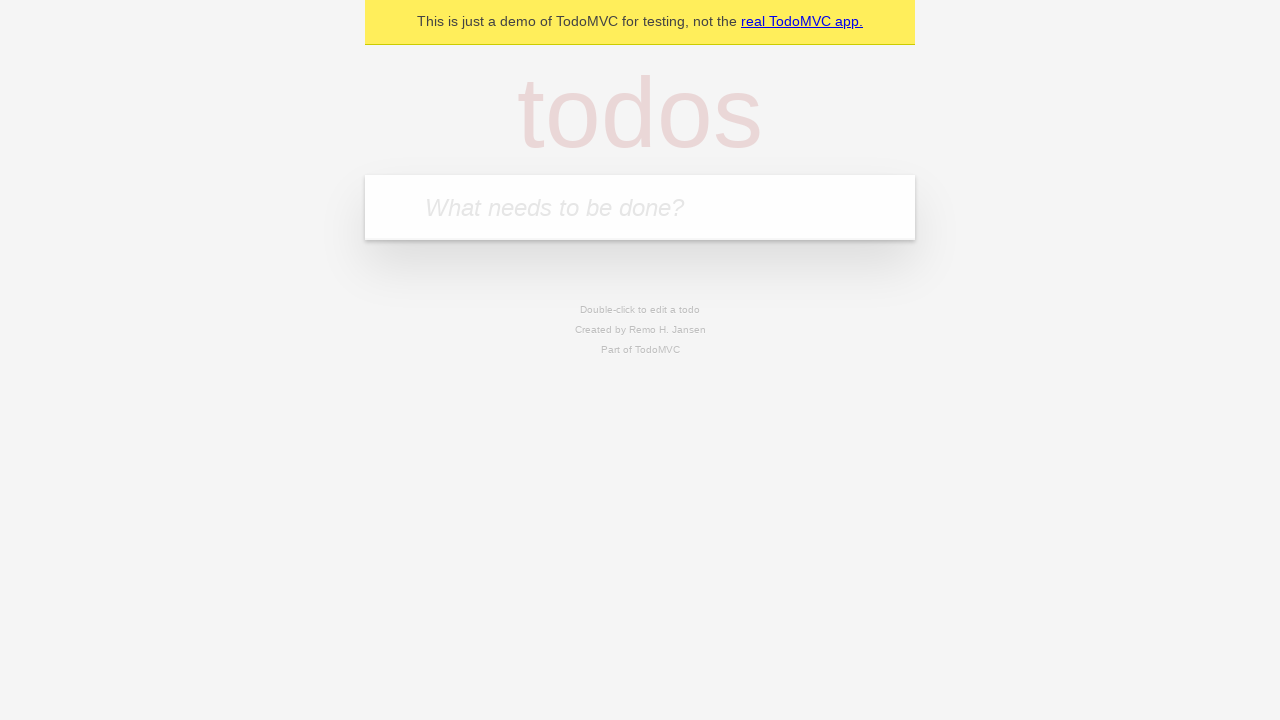

Filled todo input with 'buy some cheese' on internal:attr=[placeholder="What needs to be done?"i]
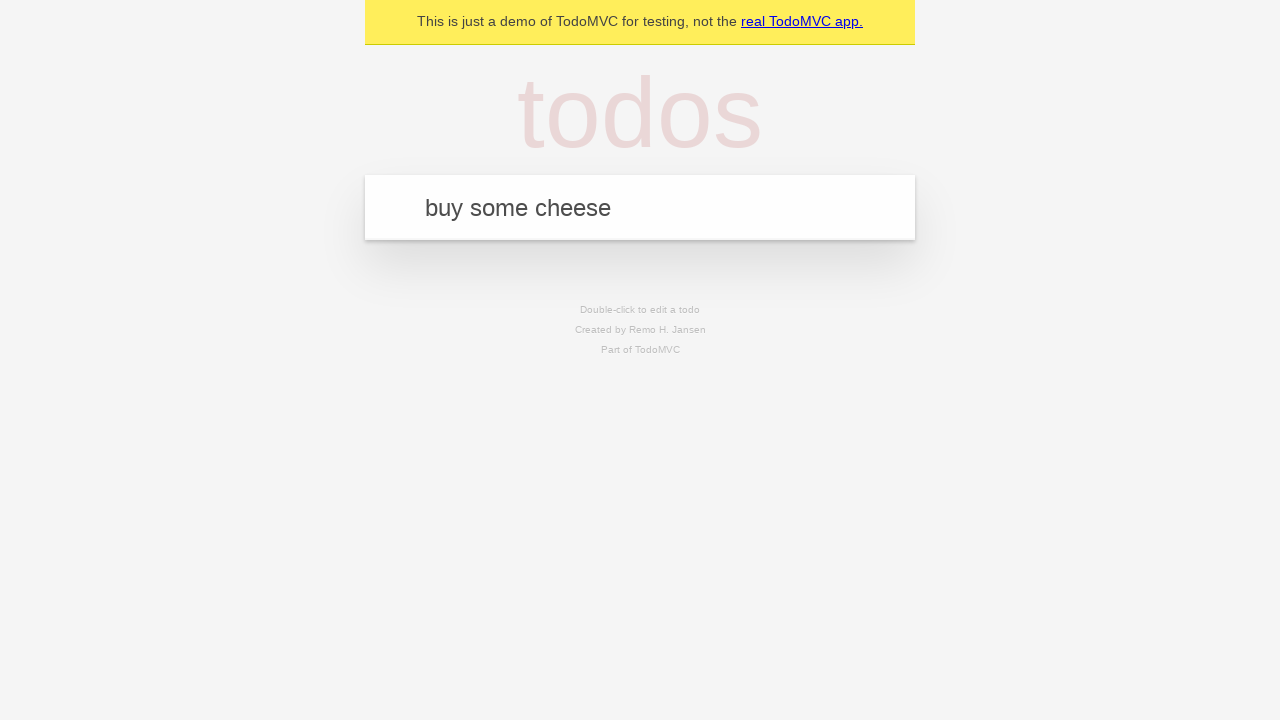

Pressed Enter to add first todo on internal:attr=[placeholder="What needs to be done?"i]
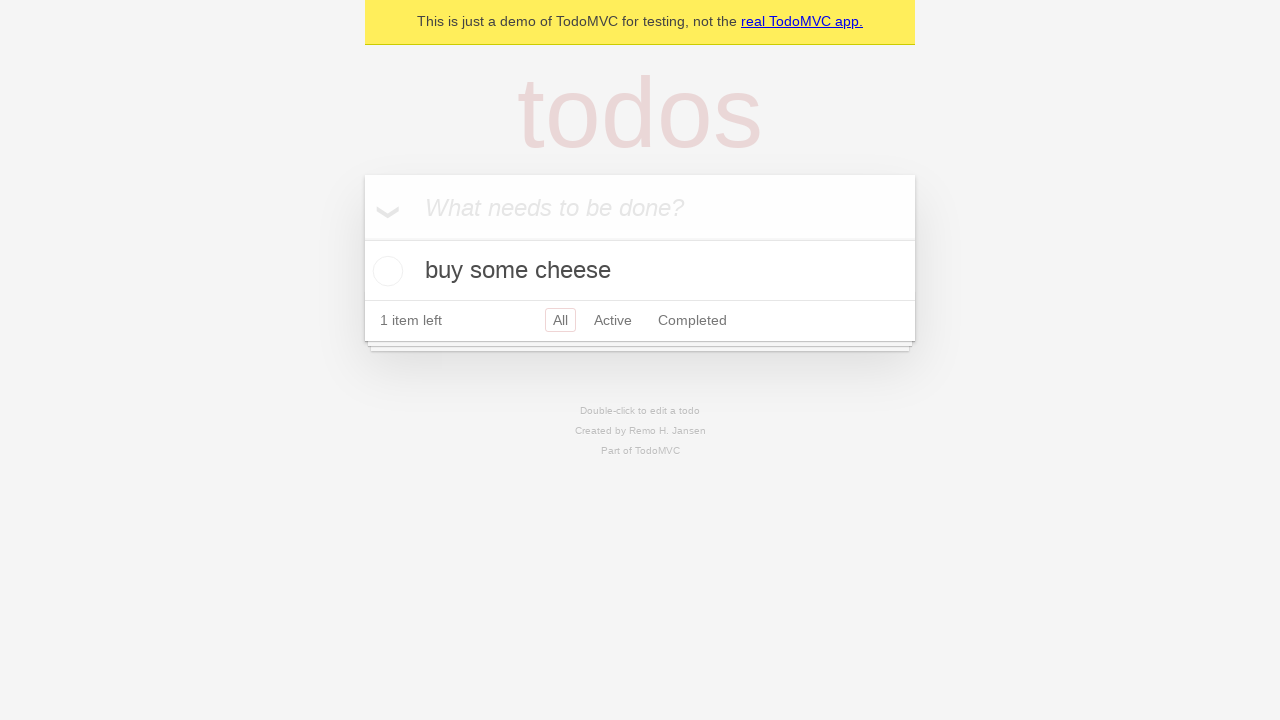

Filled todo input with 'feed the cat' on internal:attr=[placeholder="What needs to be done?"i]
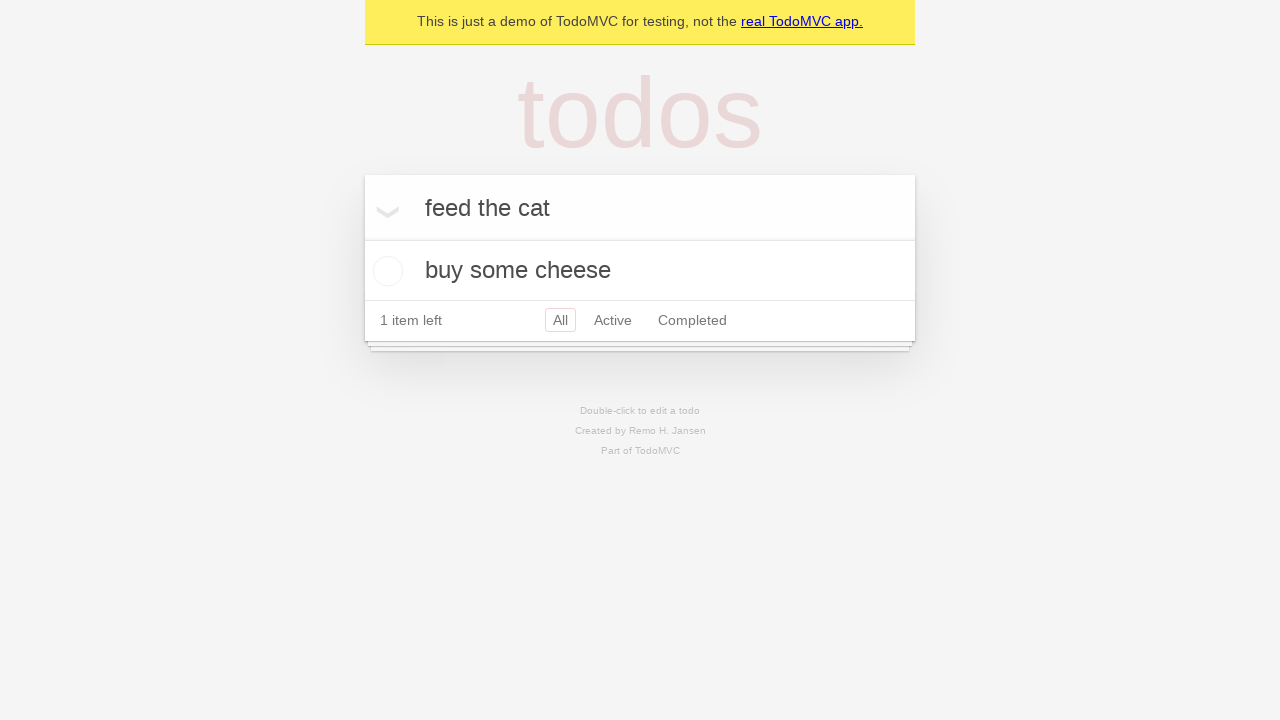

Pressed Enter to add second todo on internal:attr=[placeholder="What needs to be done?"i]
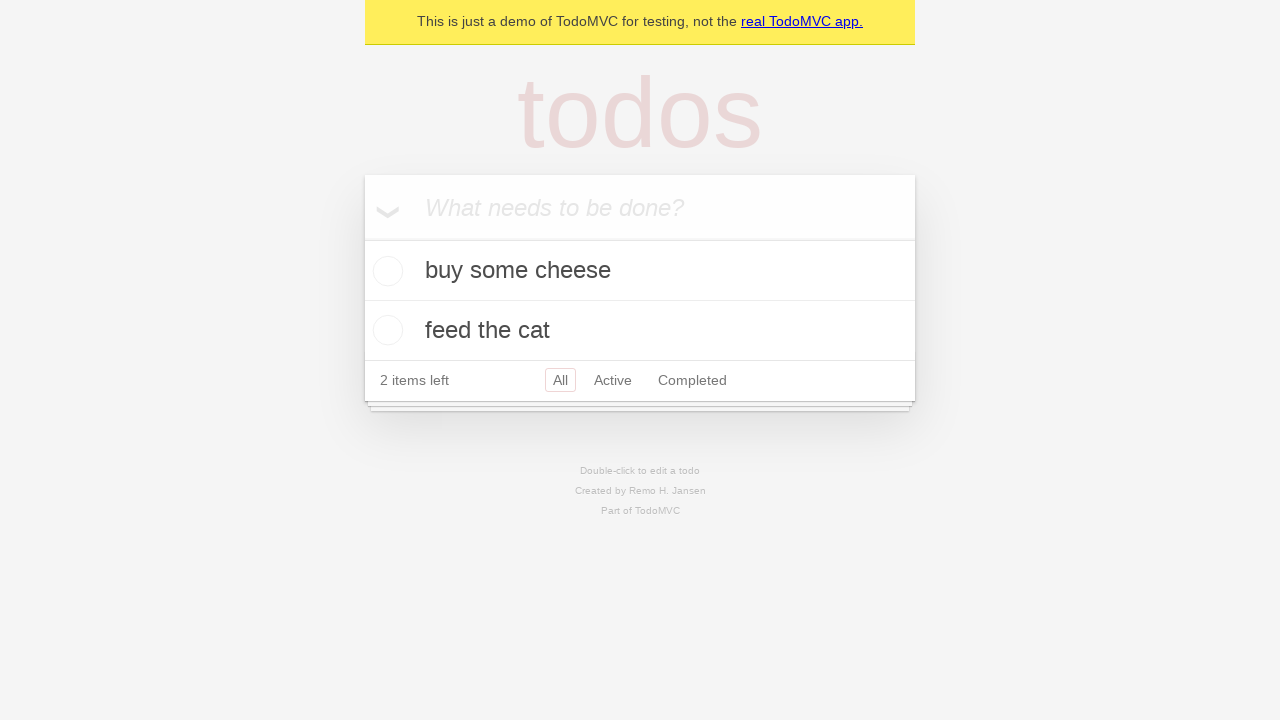

Filled todo input with 'book a doctors appointment' on internal:attr=[placeholder="What needs to be done?"i]
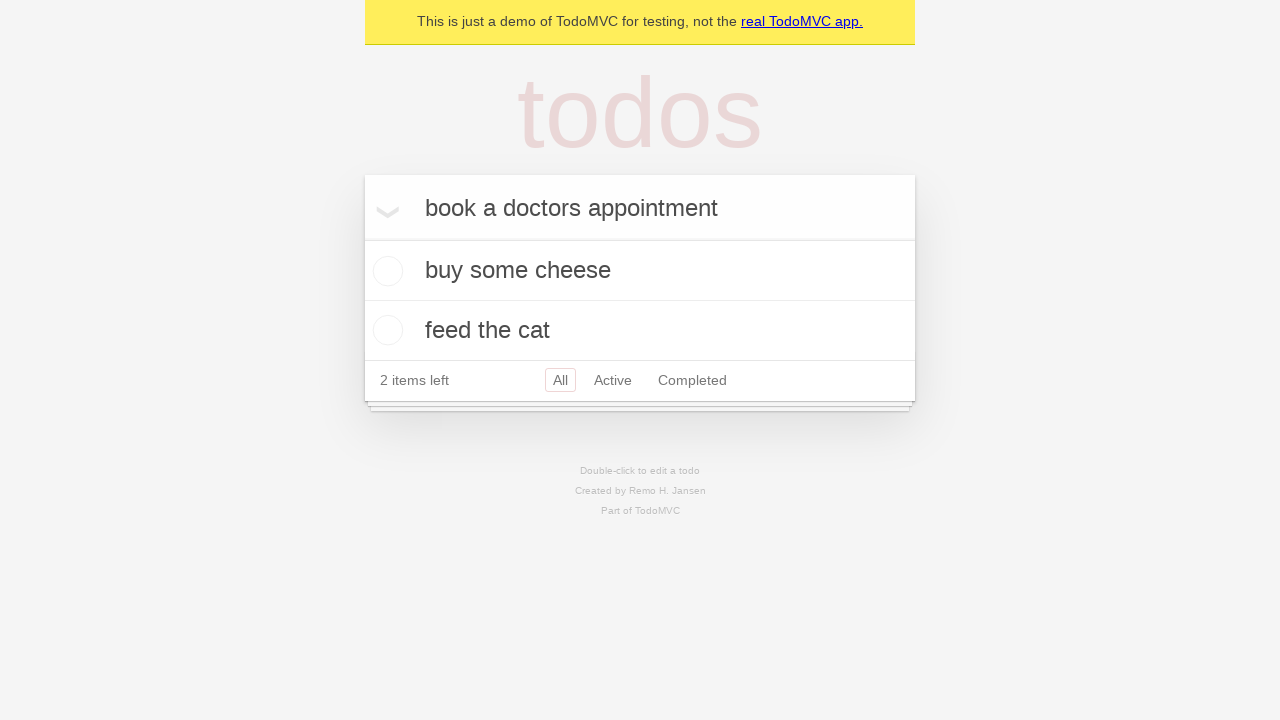

Pressed Enter to add third todo on internal:attr=[placeholder="What needs to be done?"i]
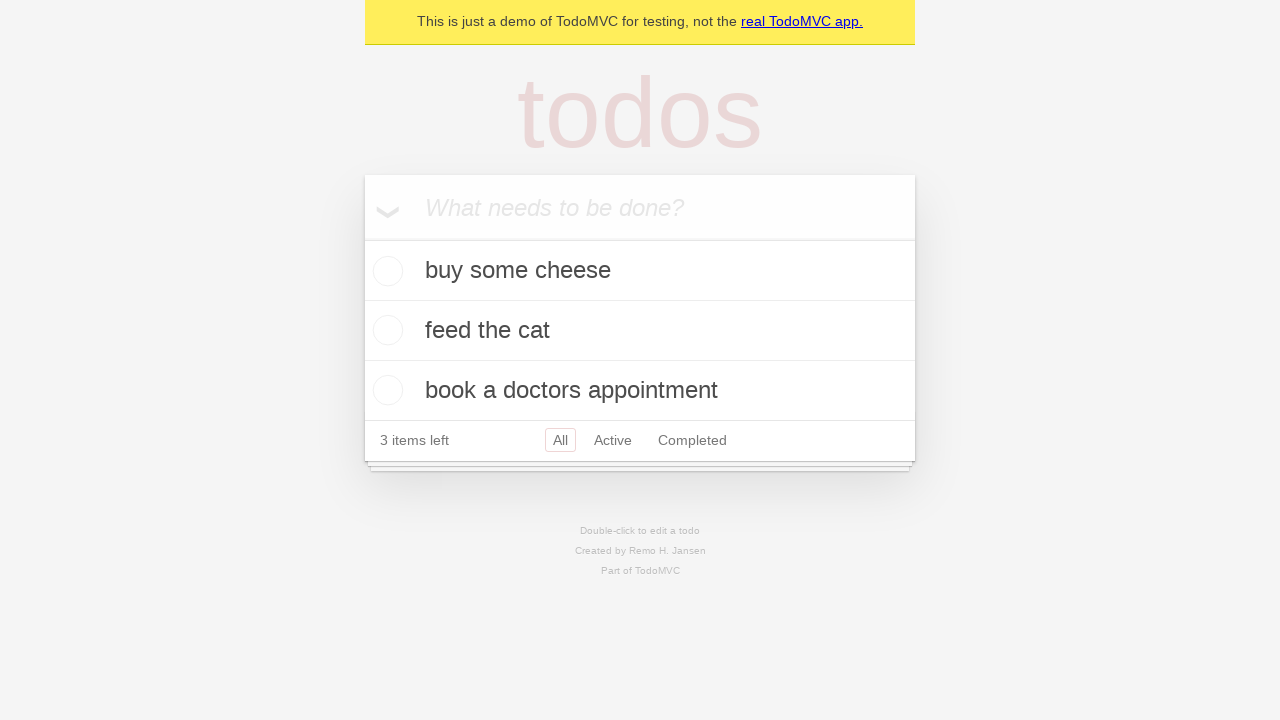

Double-clicked second todo item to enter edit mode at (640, 331) on internal:testid=[data-testid="todo-item"s] >> nth=1
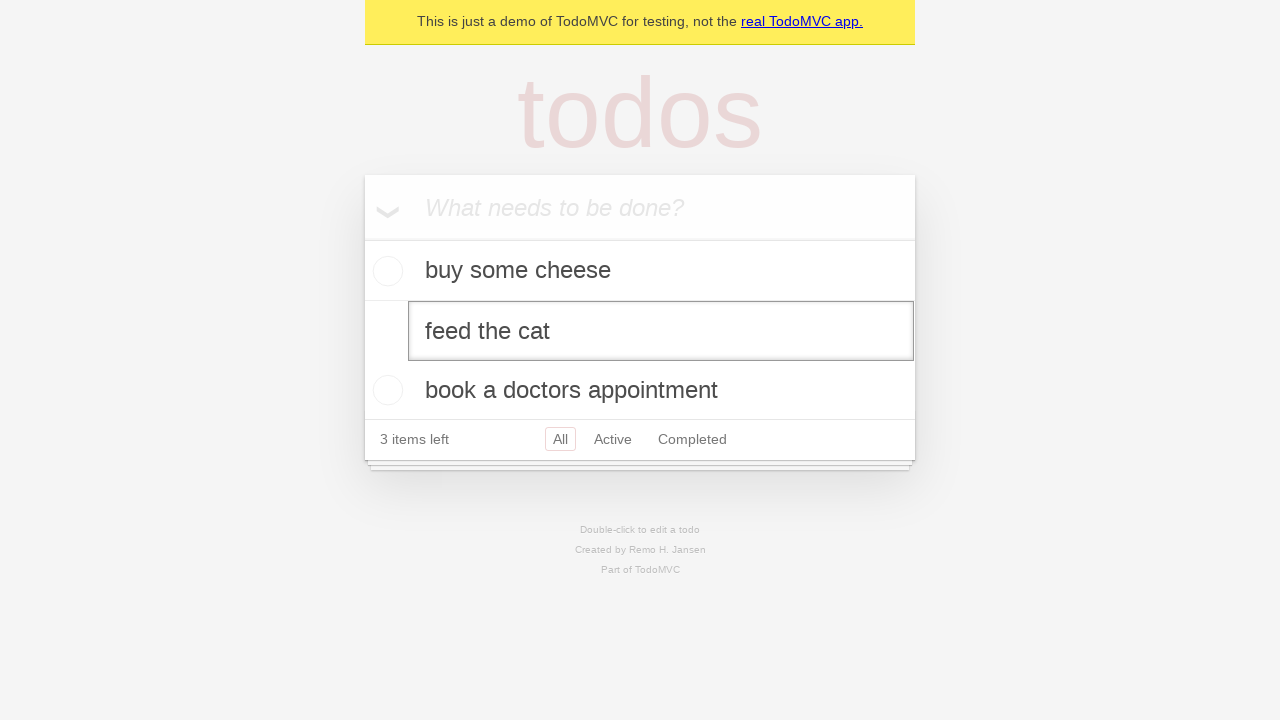

Filled edit field with text containing leading and trailing whitespace on internal:testid=[data-testid="todo-item"s] >> nth=1 >> internal:role=textbox[nam
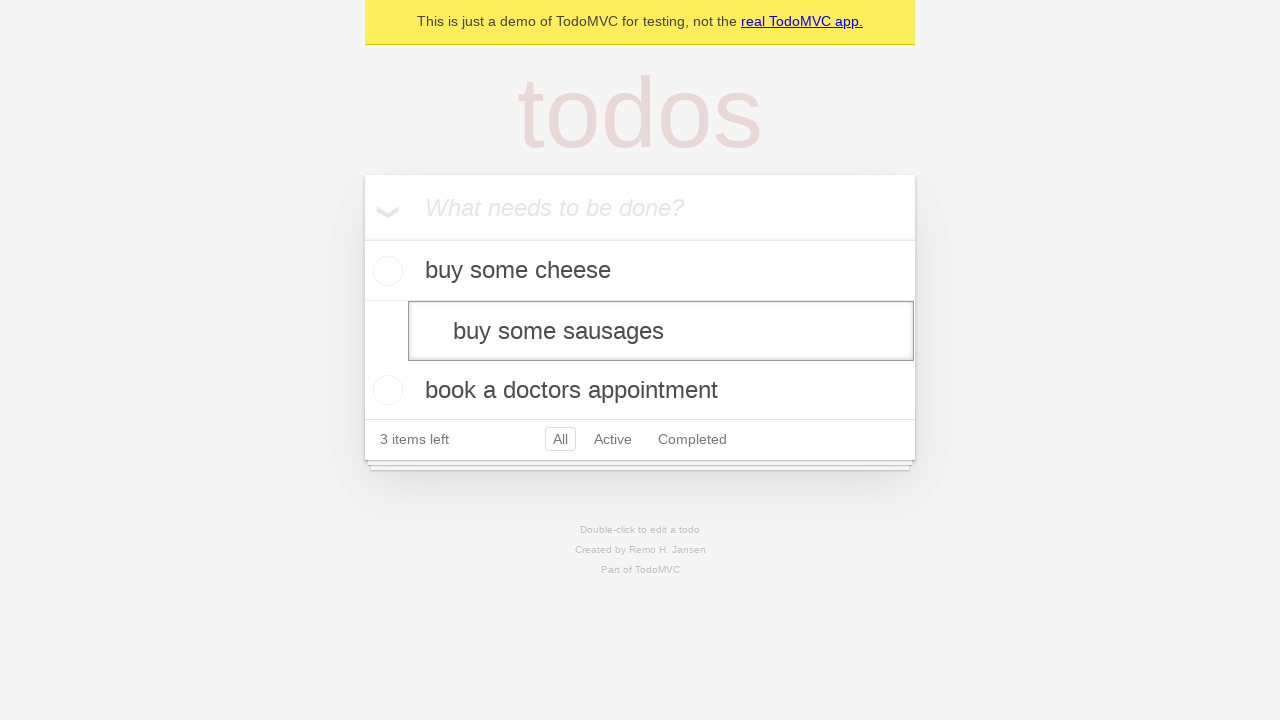

Pressed Enter to save edited todo, verifying text is trimmed on internal:testid=[data-testid="todo-item"s] >> nth=1 >> internal:role=textbox[nam
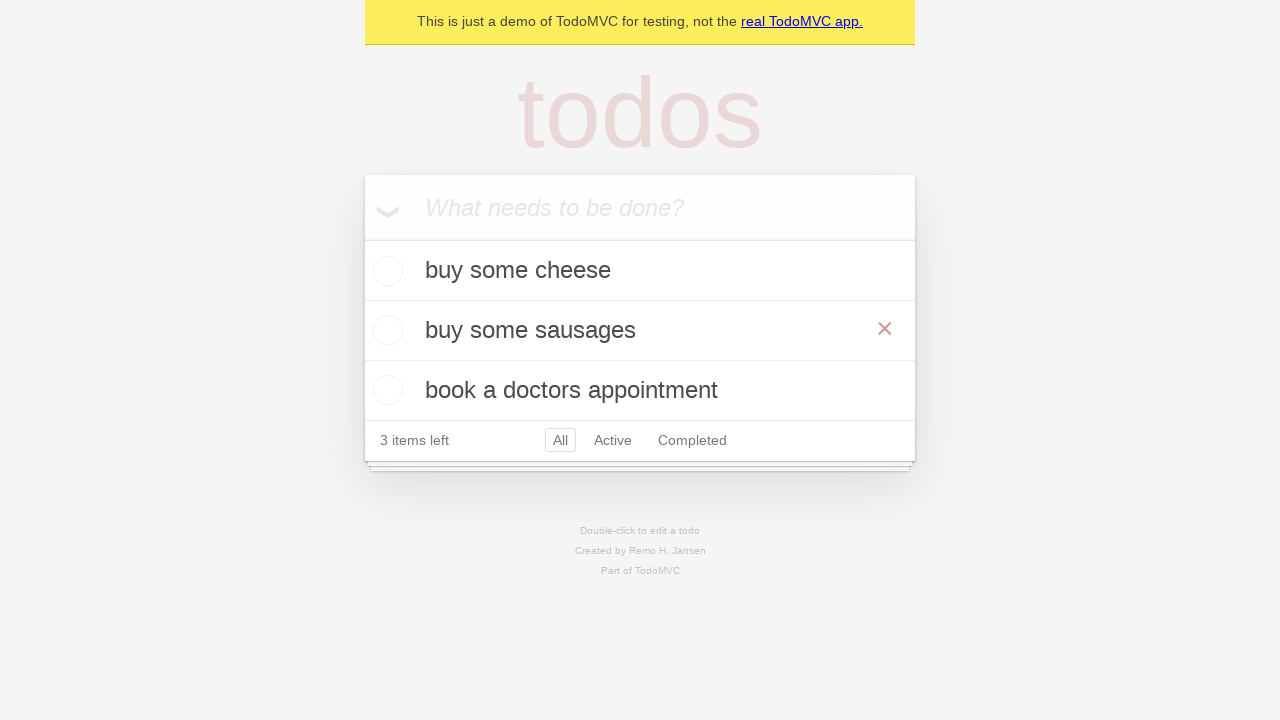

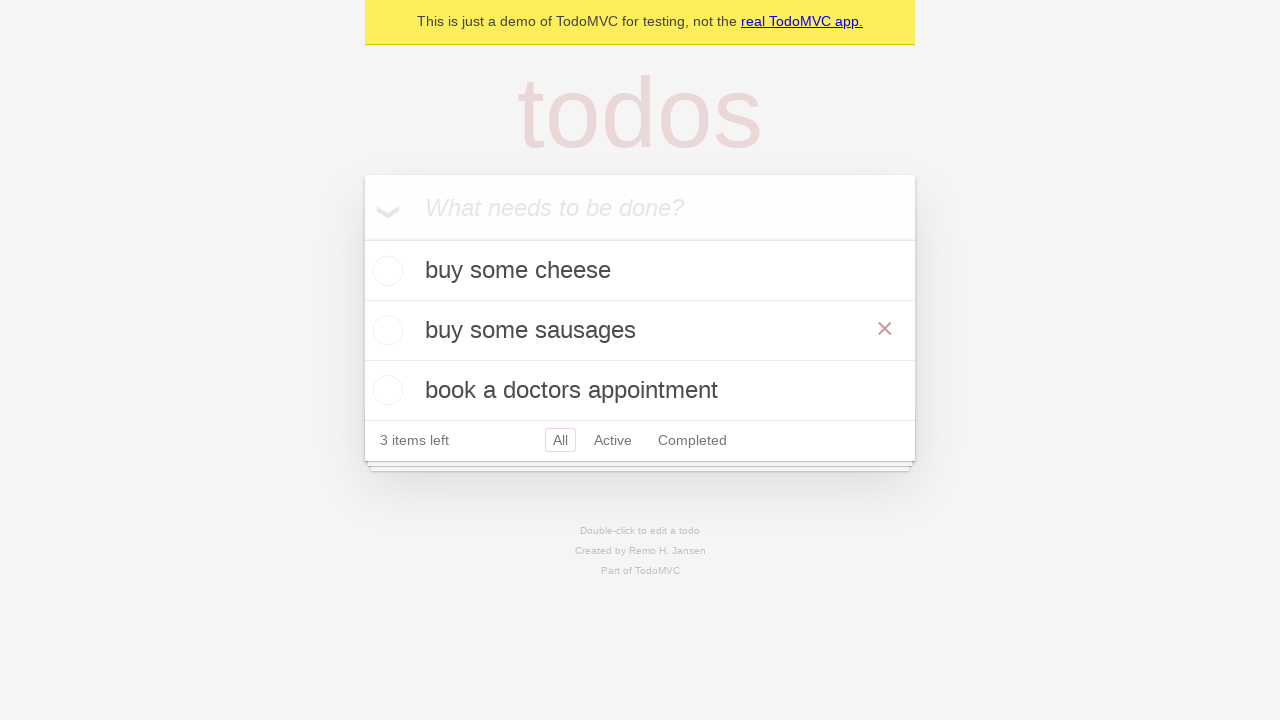